Tests the search functionality by searching for 'locator' and verifying search results appear

Starting URL: https://playwright.dev

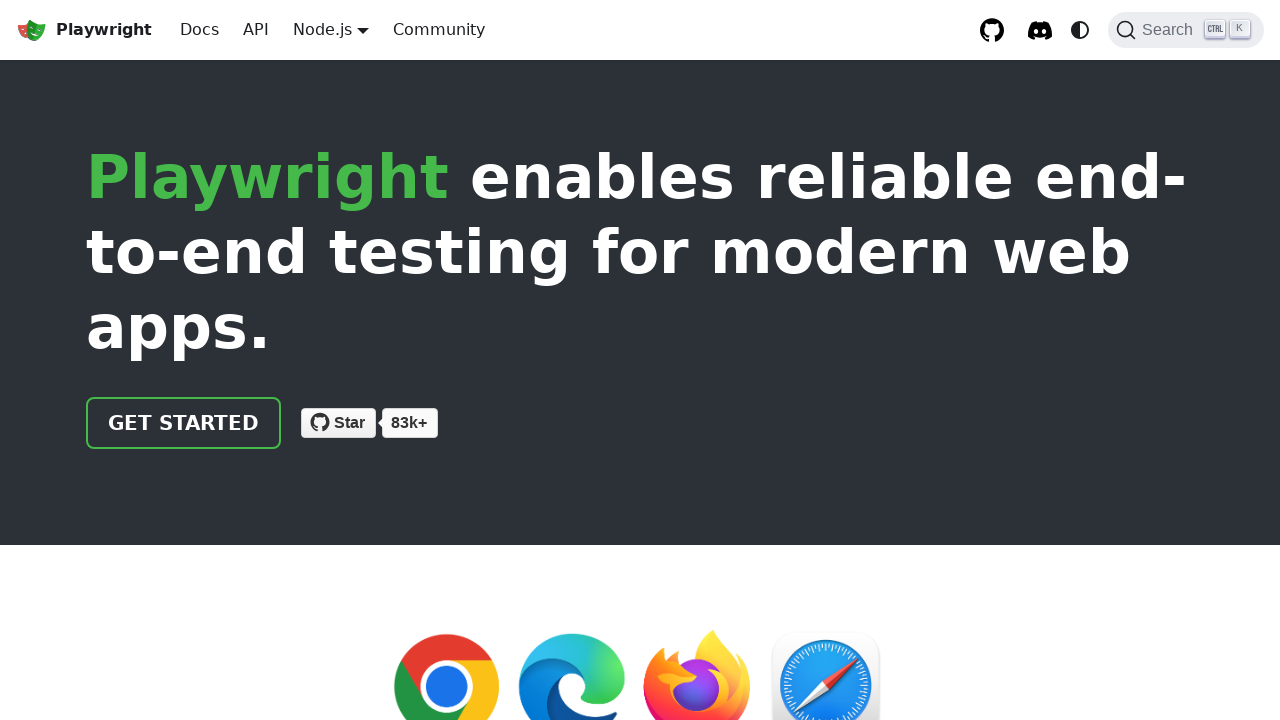

Clicked search button to open search interface at (1186, 30) on button.DocSearch, [class*='searchBox'], button:has-text('Search')
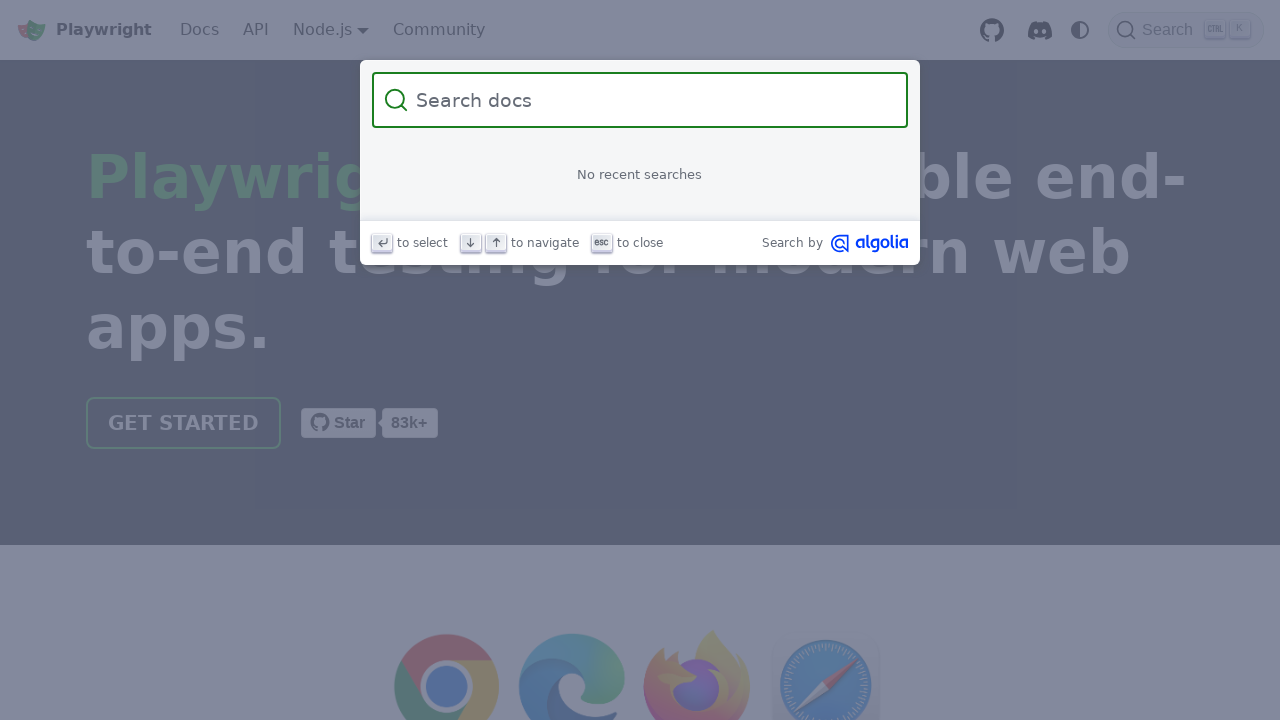

Filled search field with 'locator' on input[type='search'], input.DocSearch-Input
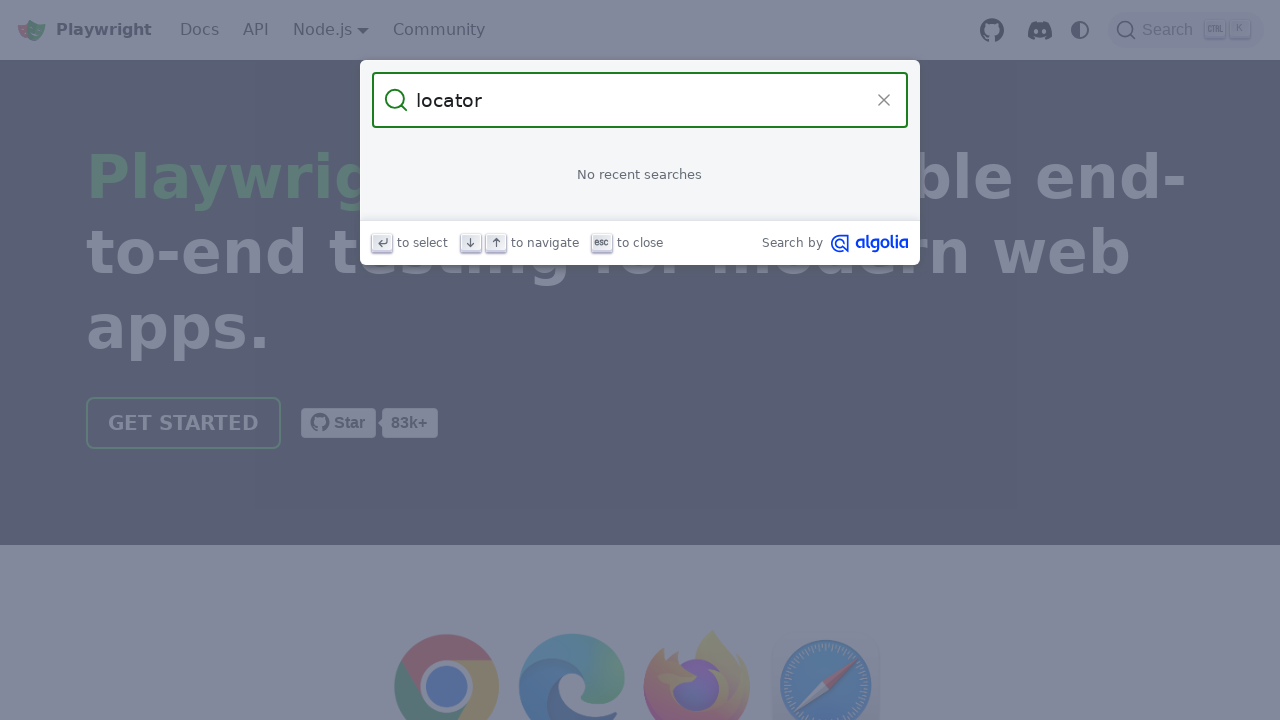

Search results appeared for 'locator' query
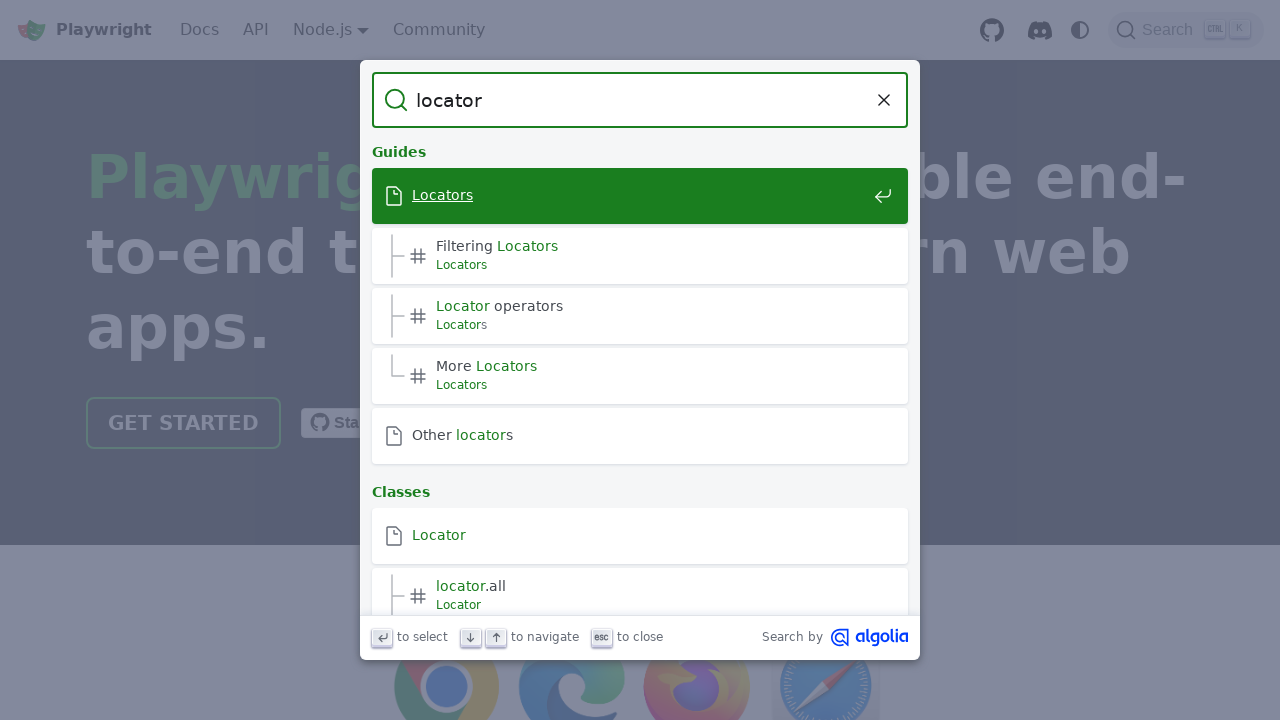

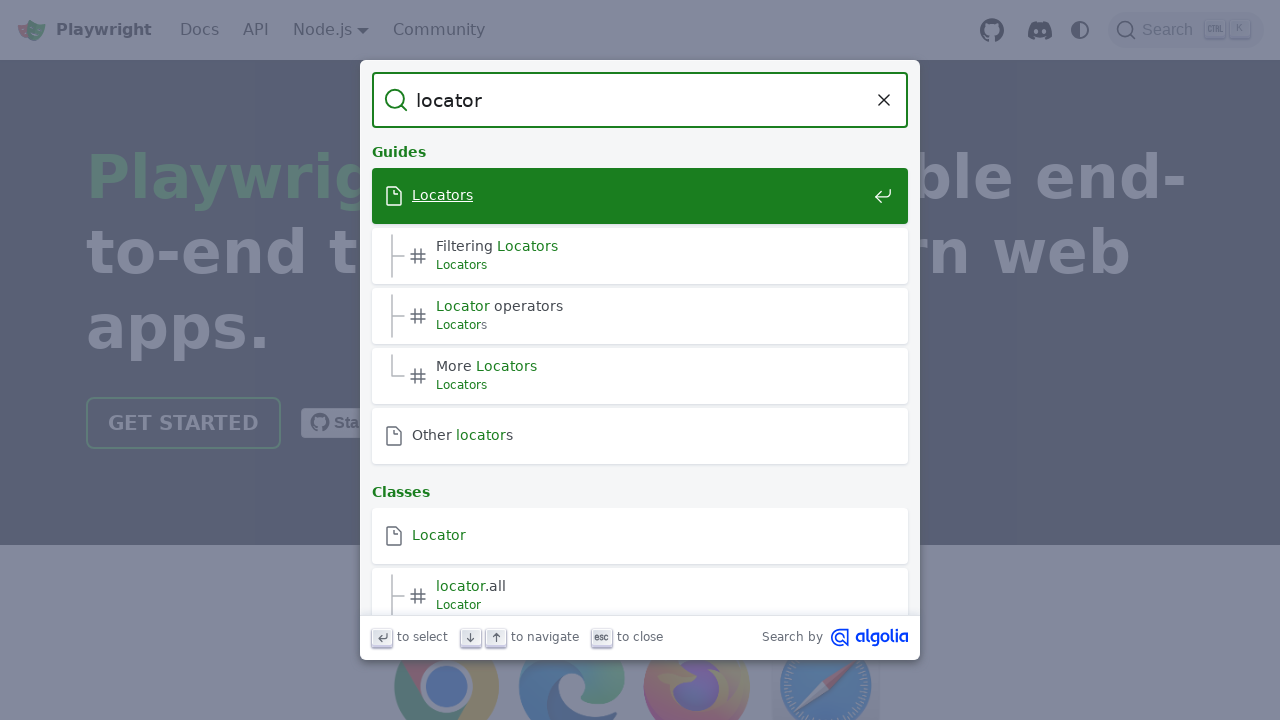